Tests keyboard events functionality by sending keystrokes to the page, including typing text and pressing Enter

Starting URL: https://training-support.net/webelements/keyboard-events

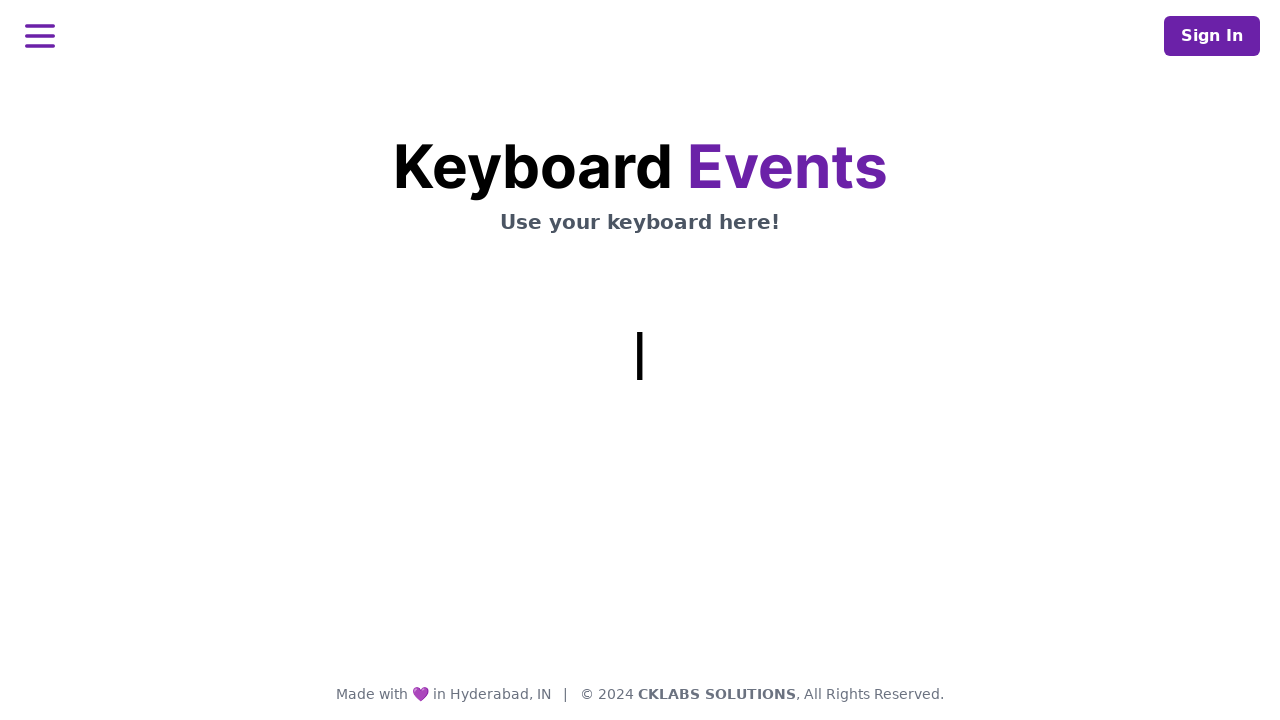

Typed text 'This is coming from Selenium' using keyboard
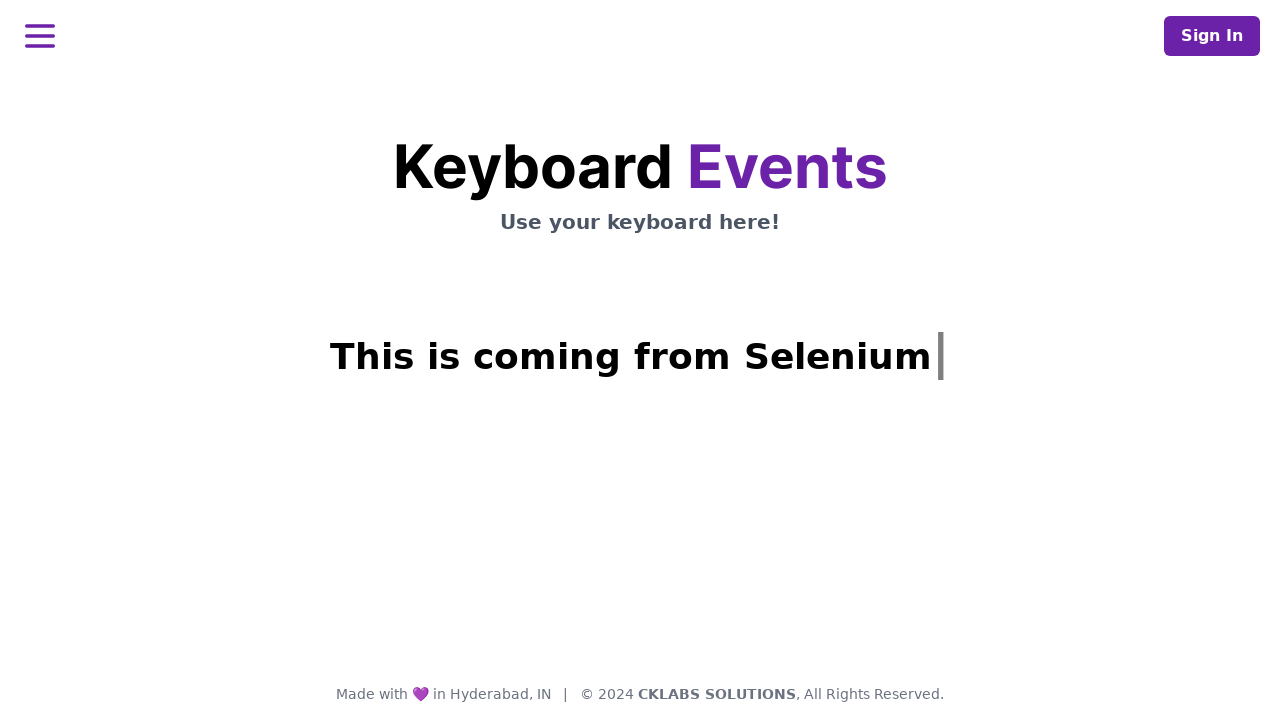

Pressed Enter key
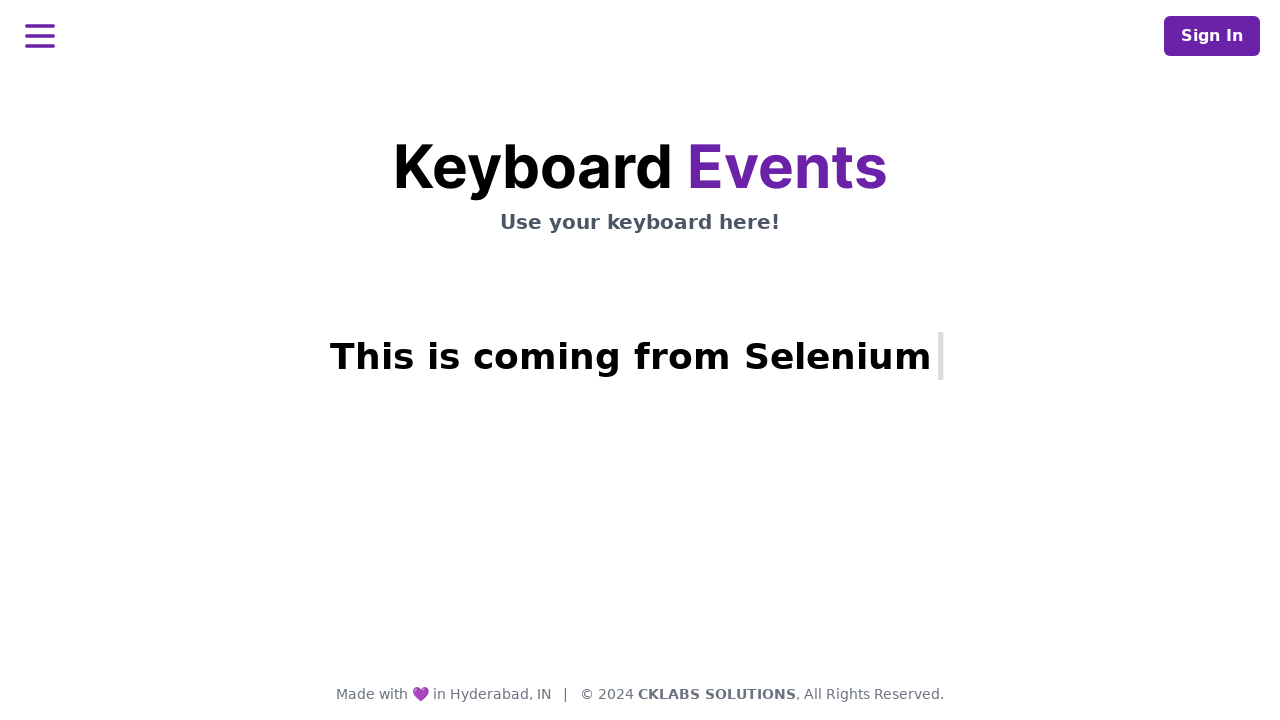

Waited for heading element (h1.mt-3) to appear
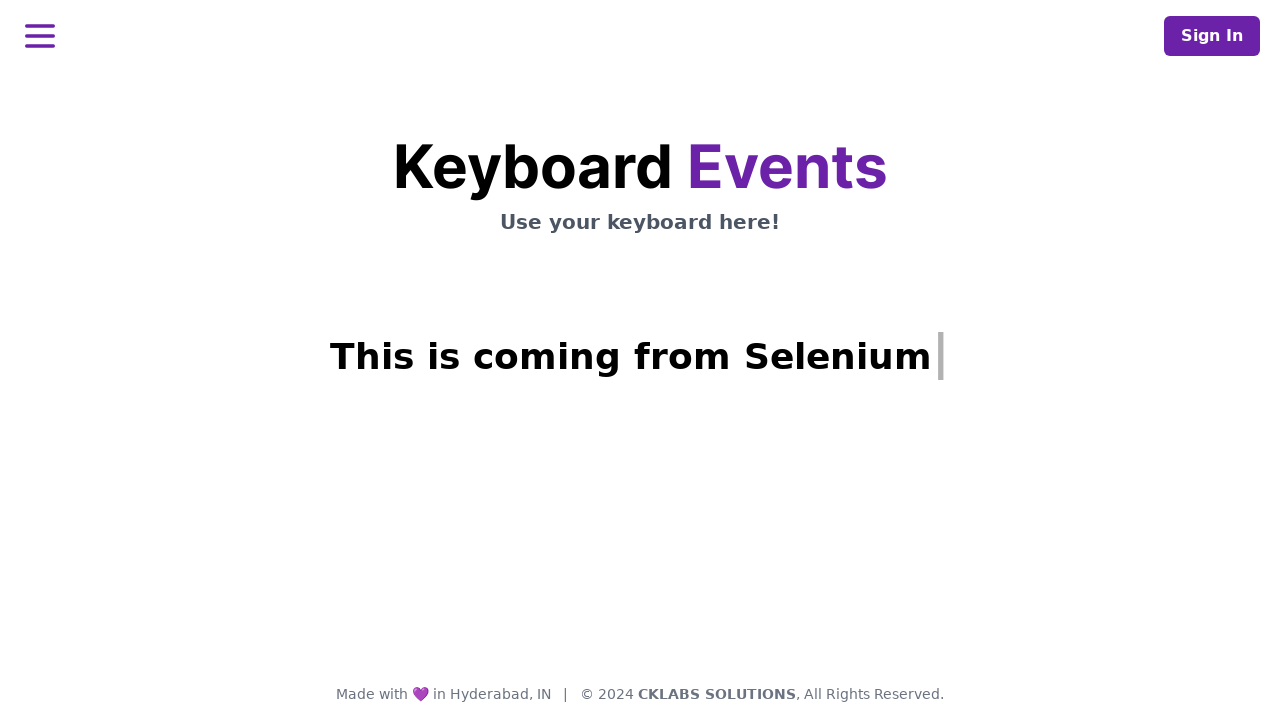

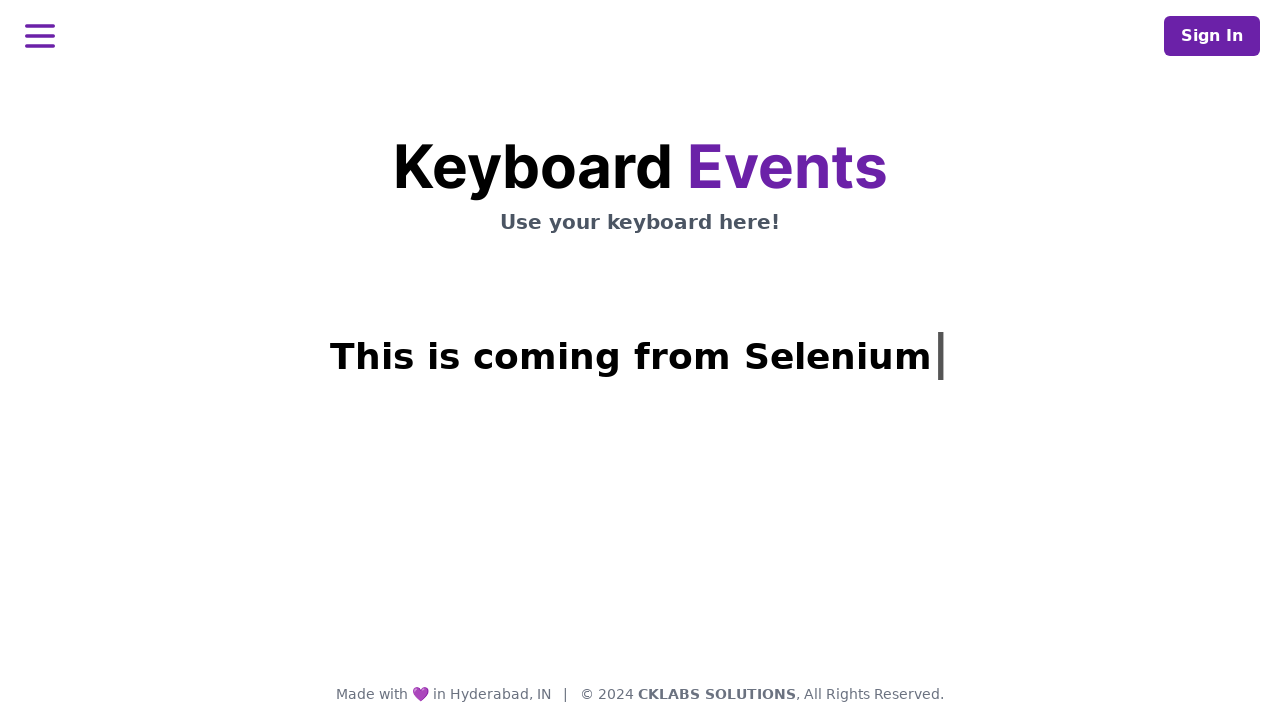